Tests the age form by entering name and age values and submitting to verify the message response

Starting URL: https://acctabootcamp.github.io/site/examples/age

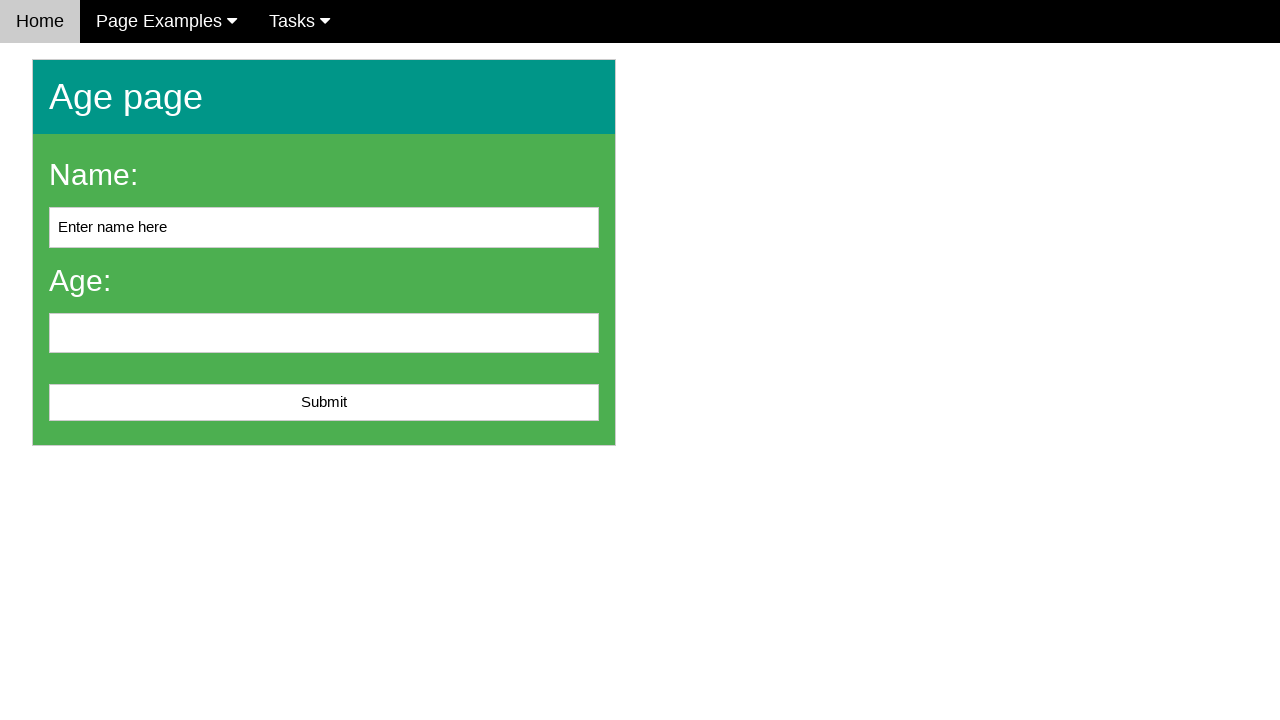

Filled name field with 'John Doe' on #name
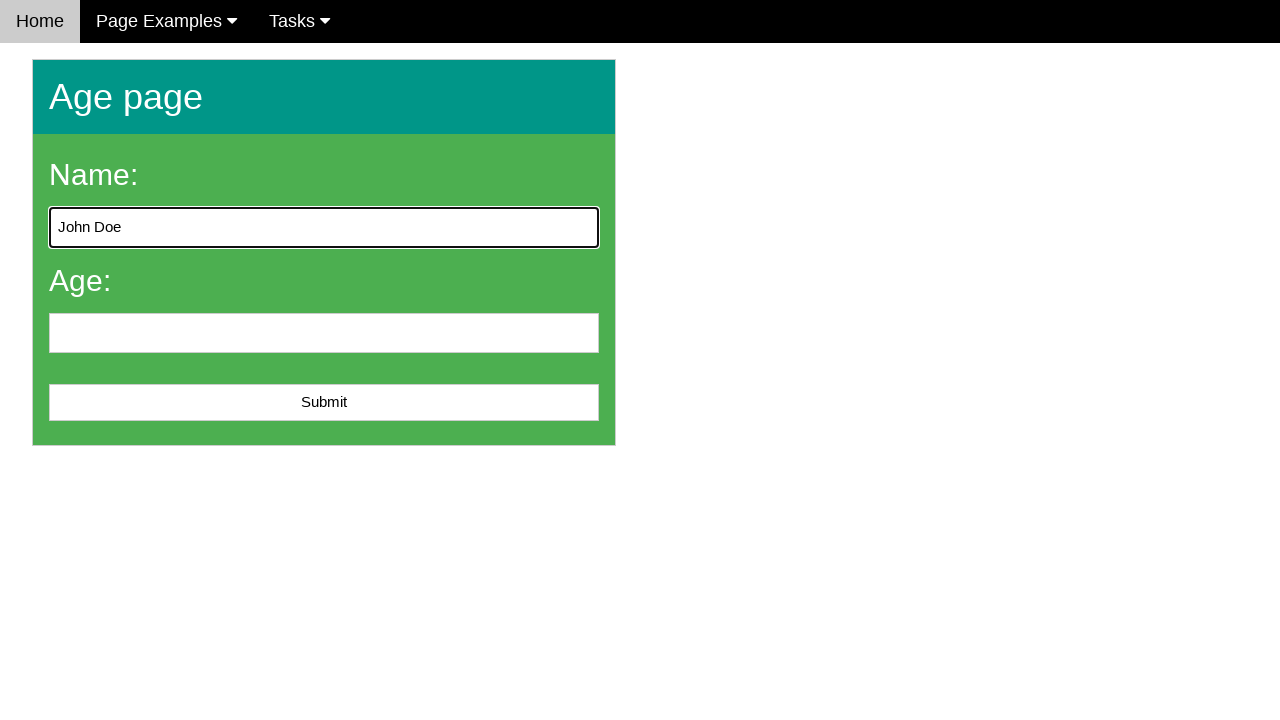

Filled age field with '25' on #age
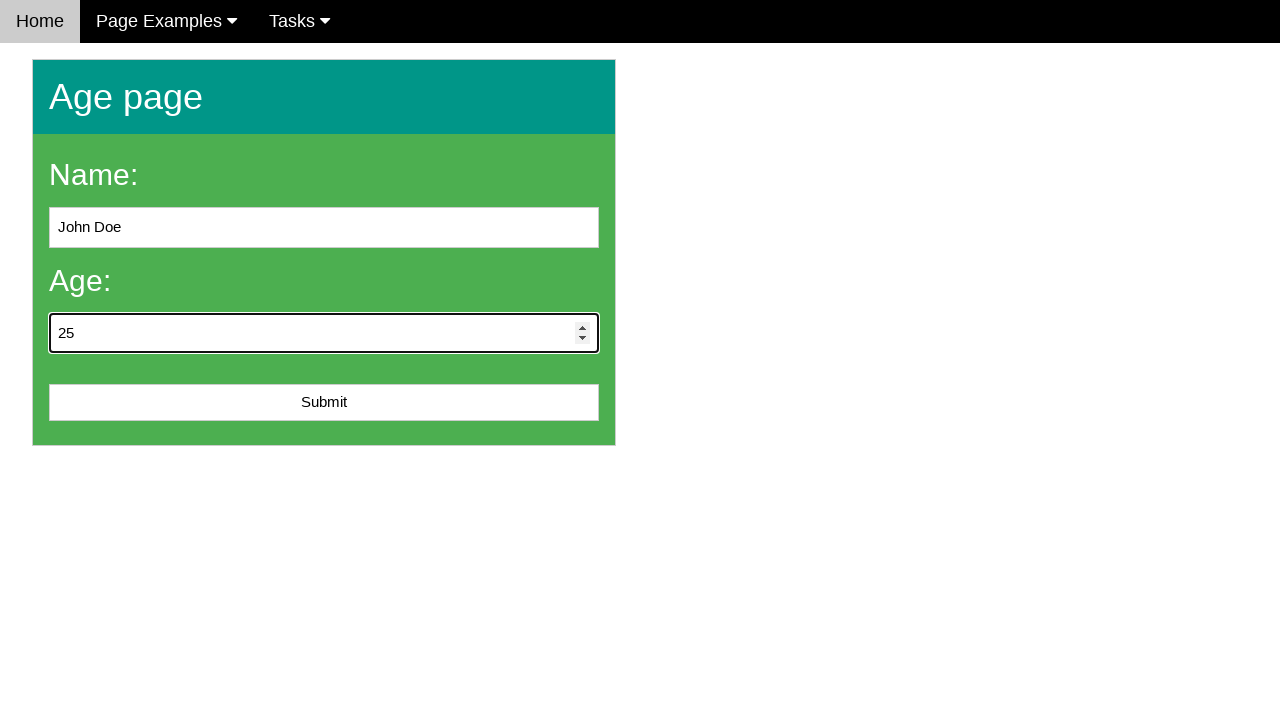

Clicked submit button to submit age form at (324, 403) on #submit
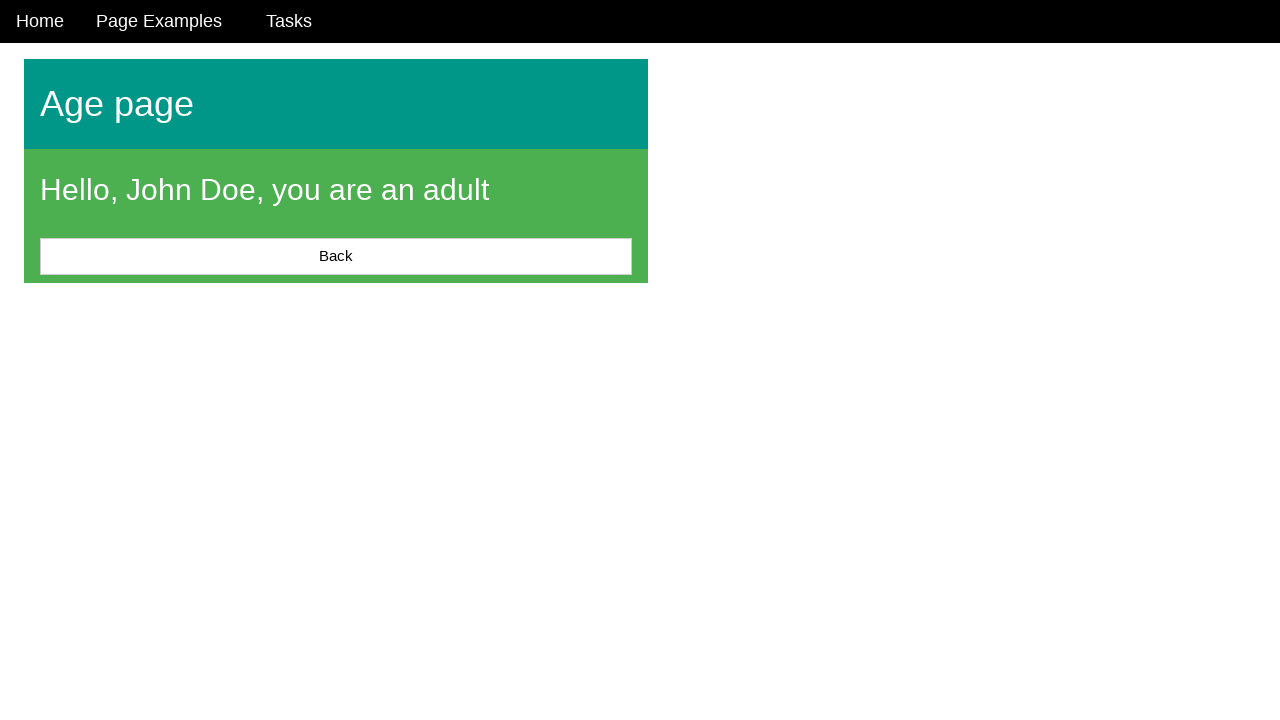

Response message appeared after form submission
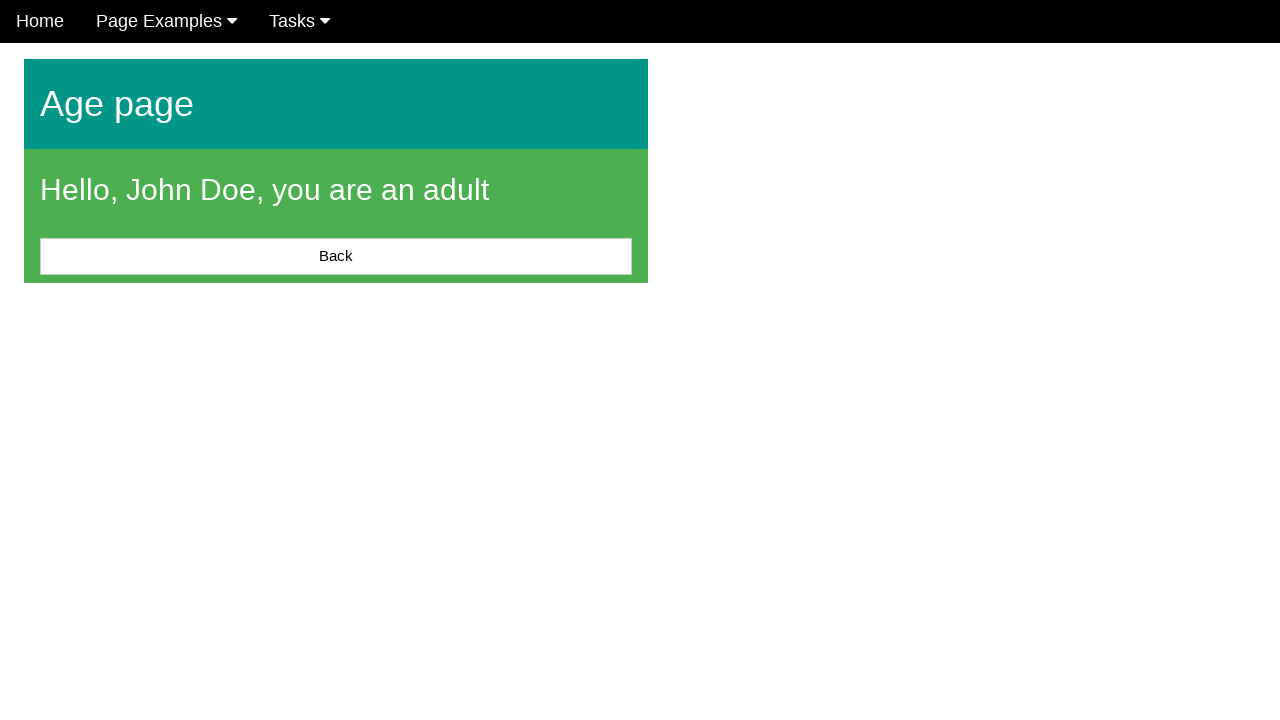

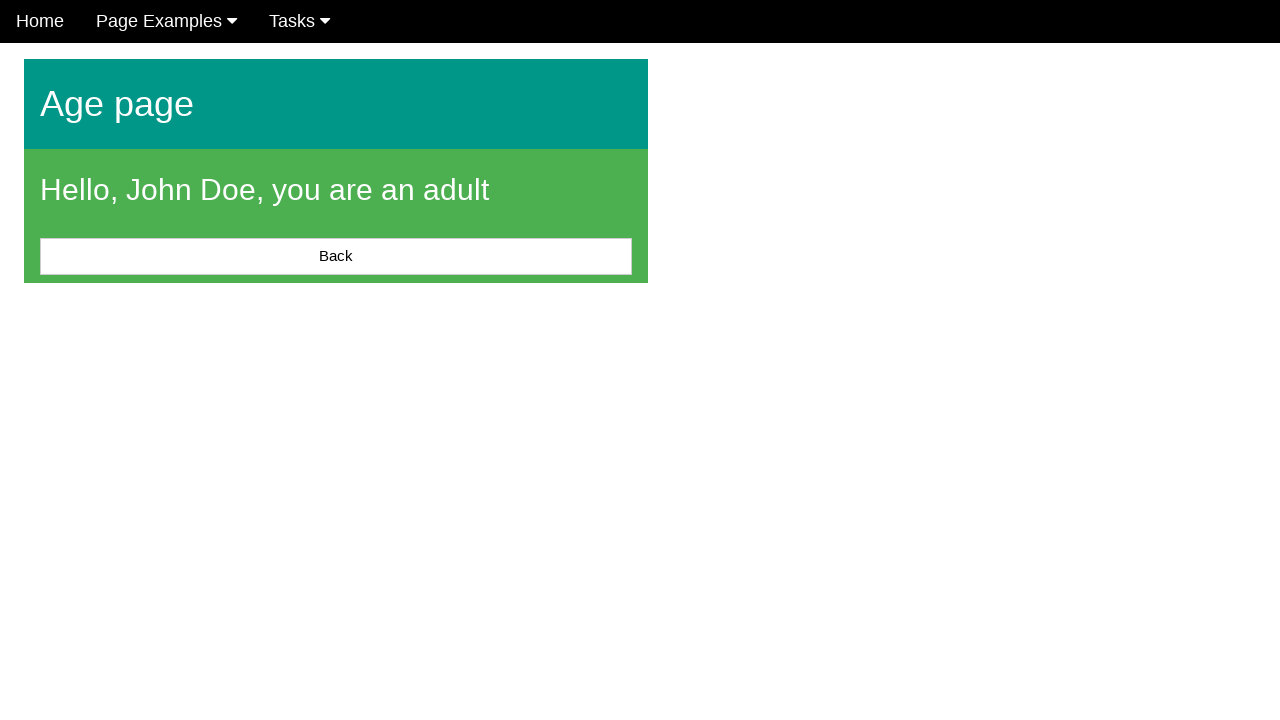